Tests working with a dropdown select list by reading two numbers from the page, calculating their sum, selecting the sum value from a dropdown, and submitting the form to verify the task completion.

Starting URL: https://suninjuly.github.io/selects1.html

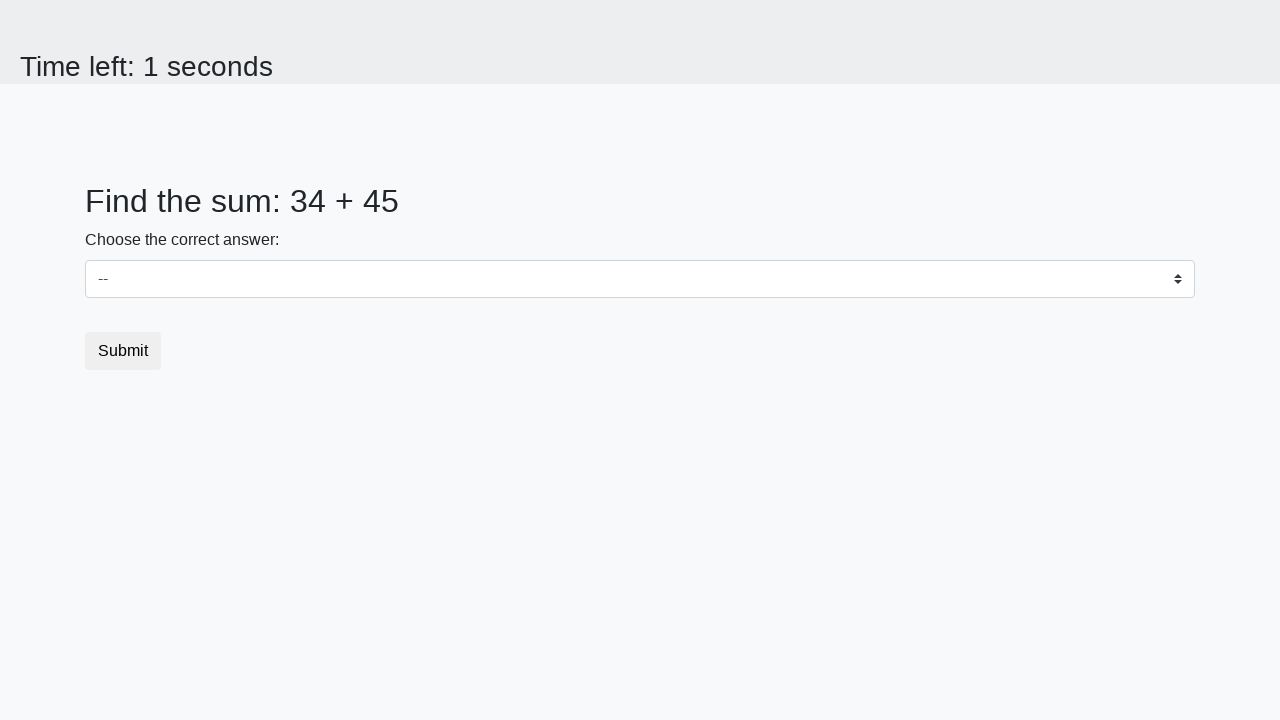

Retrieved first number from #num1 element
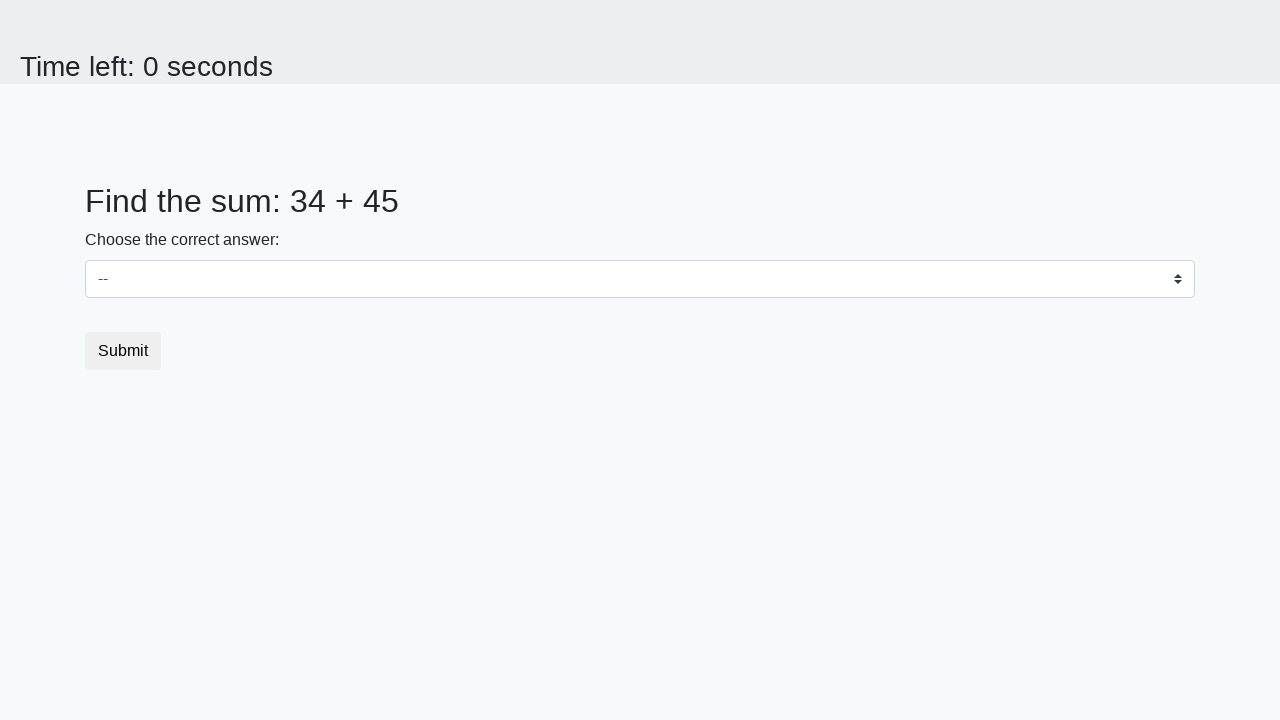

Retrieved second number from #num2 element
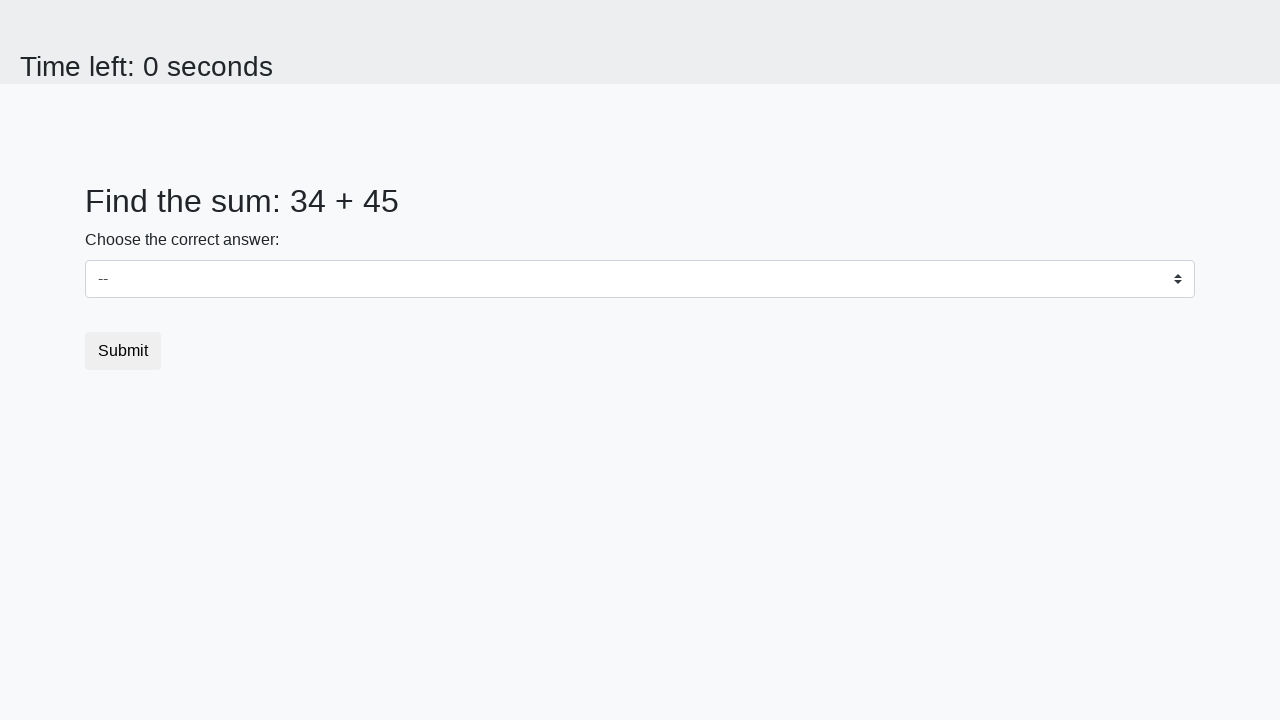

Calculated sum: 34 + 45 = 79
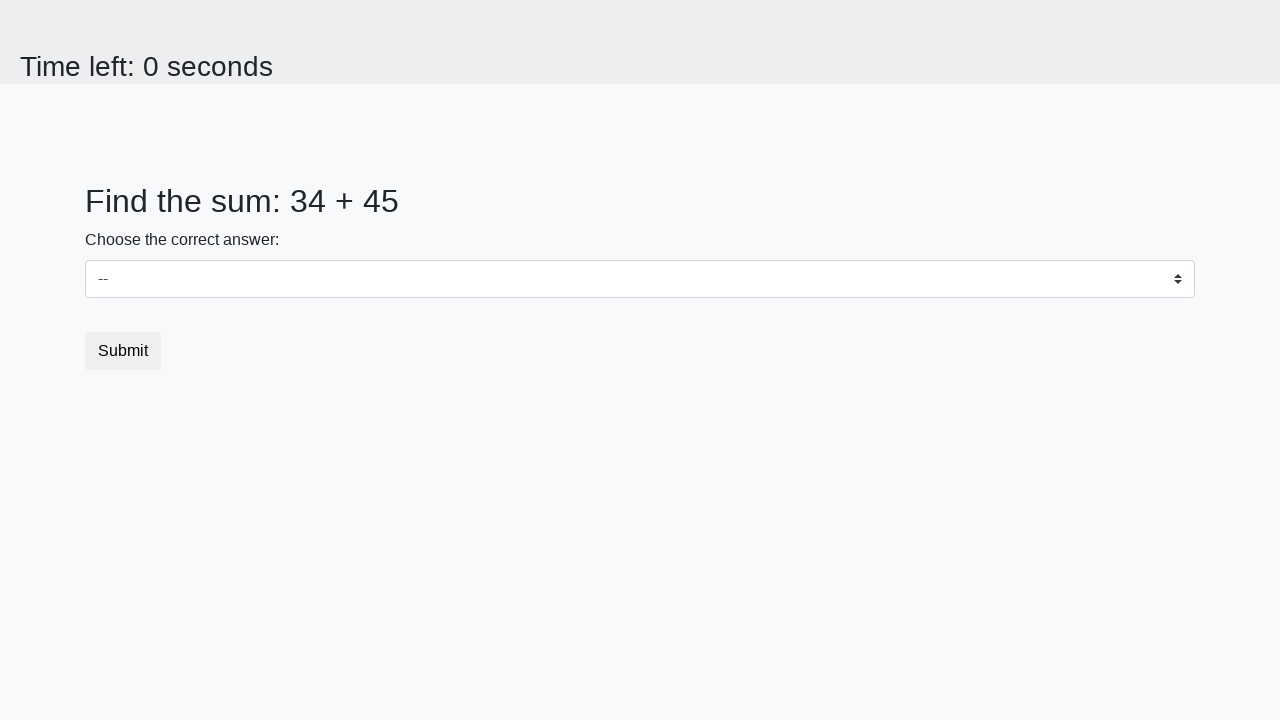

Selected value 79 from dropdown #dropdown on #dropdown
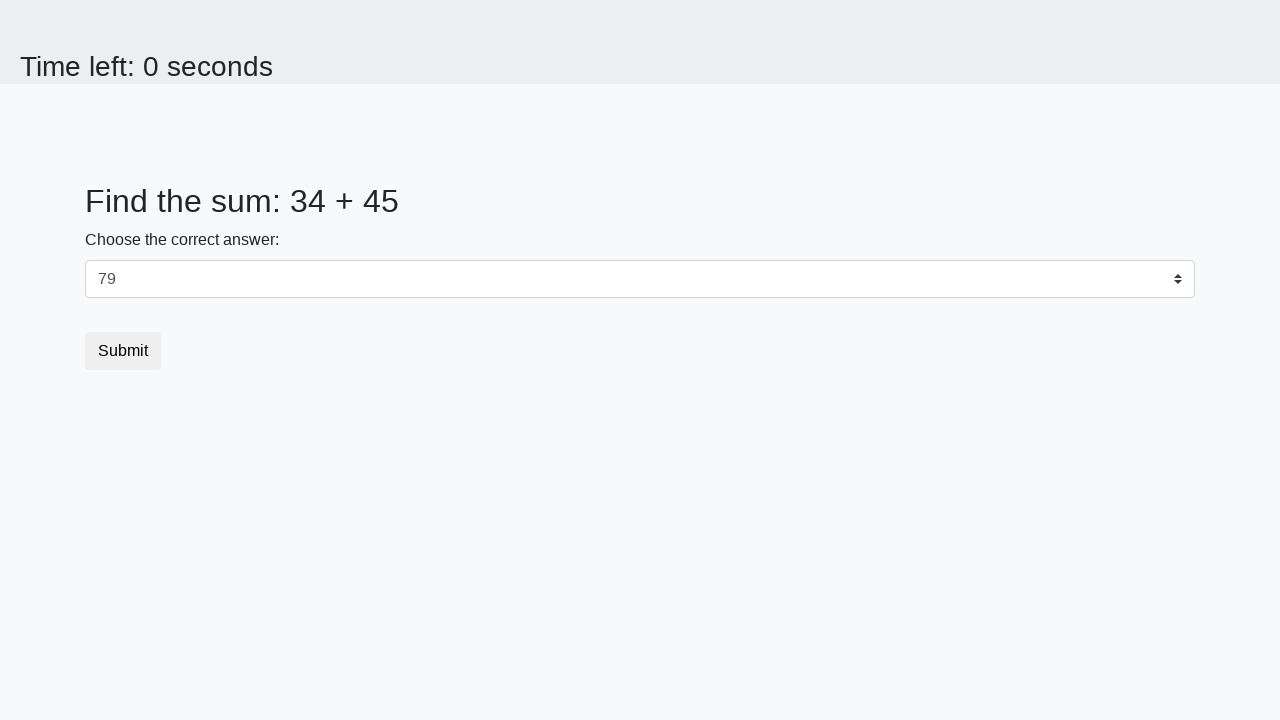

Clicked submit button at (123, 351) on button[type='submit']
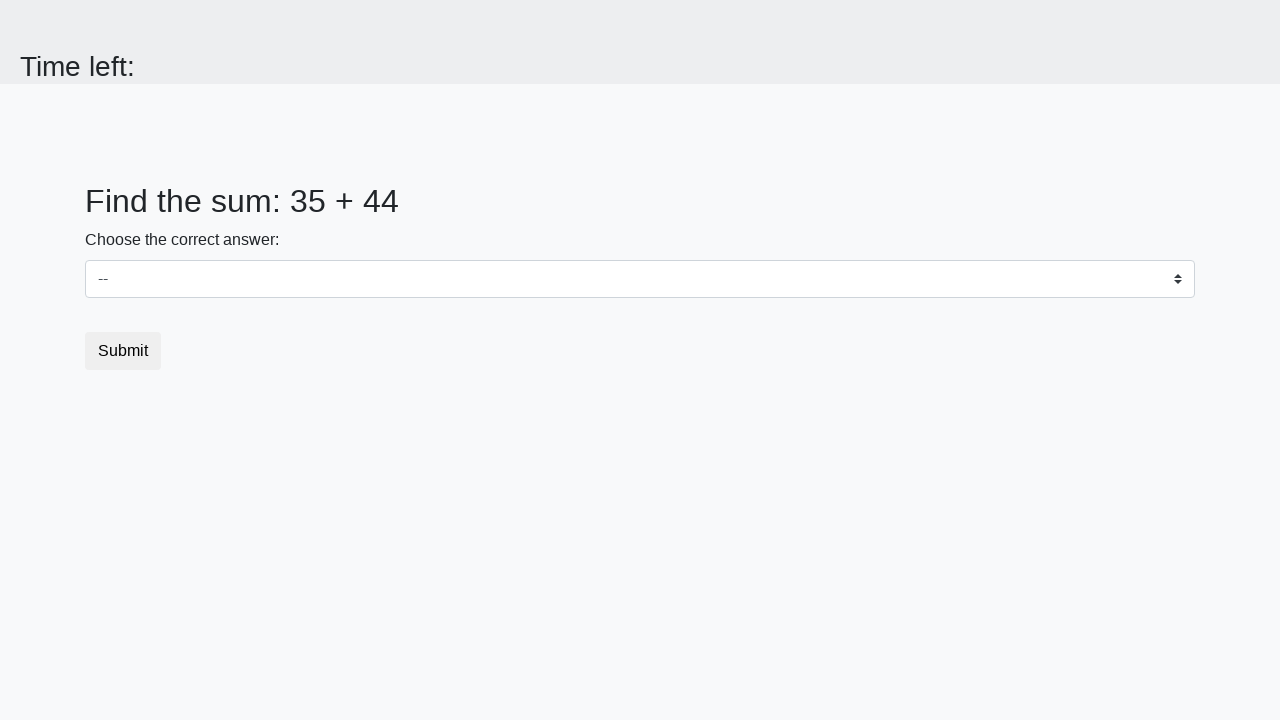

Set up dialog handler to accept alerts
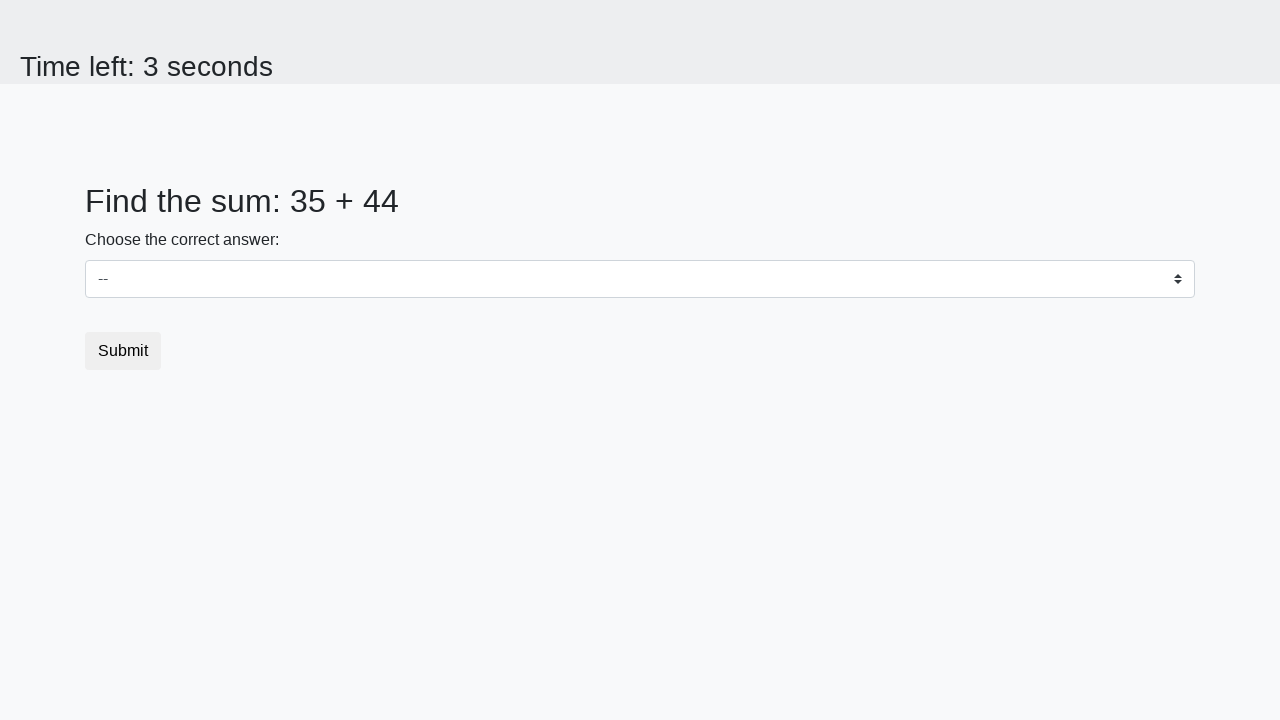

Waited 500ms for alert dialog to appear and be handled
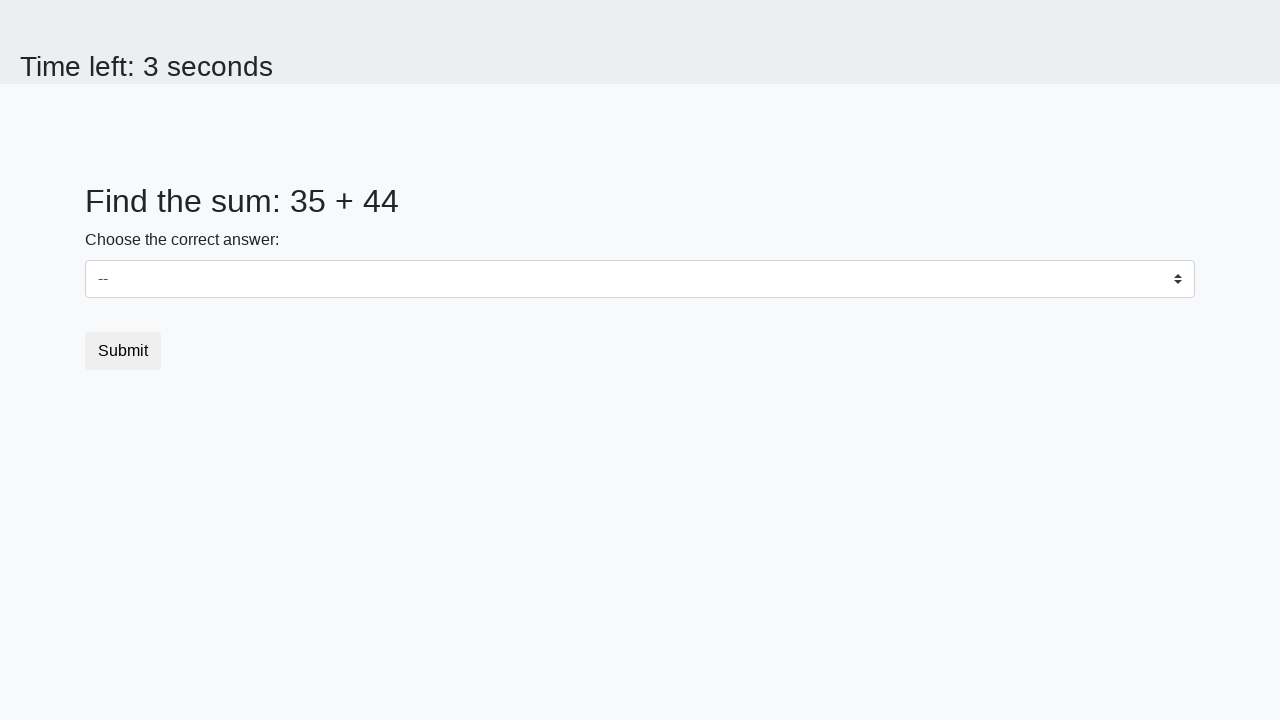

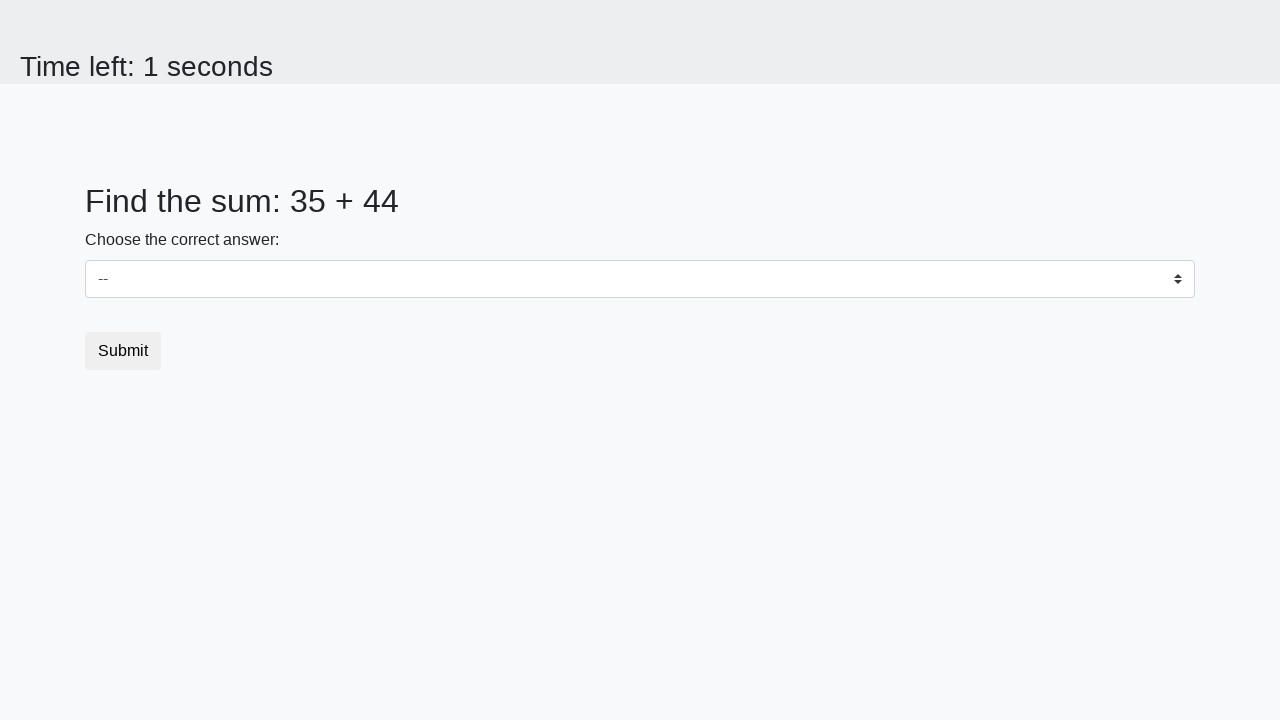